Tests the Playwright homepage by verifying the page title contains "Playwright", checking that the "Get started" link has the correct href attribute, clicking the link, and verifying navigation to the intro page.

Starting URL: https://playwright.dev/

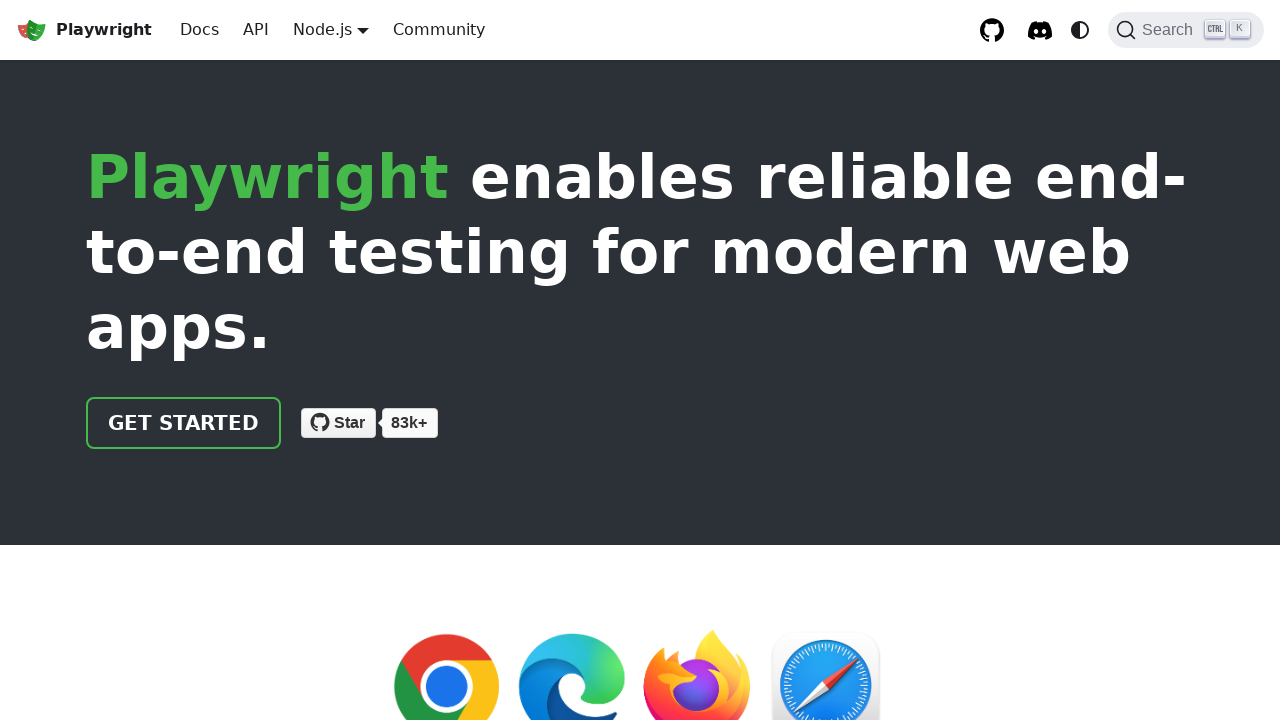

Verified page title contains 'Playwright'
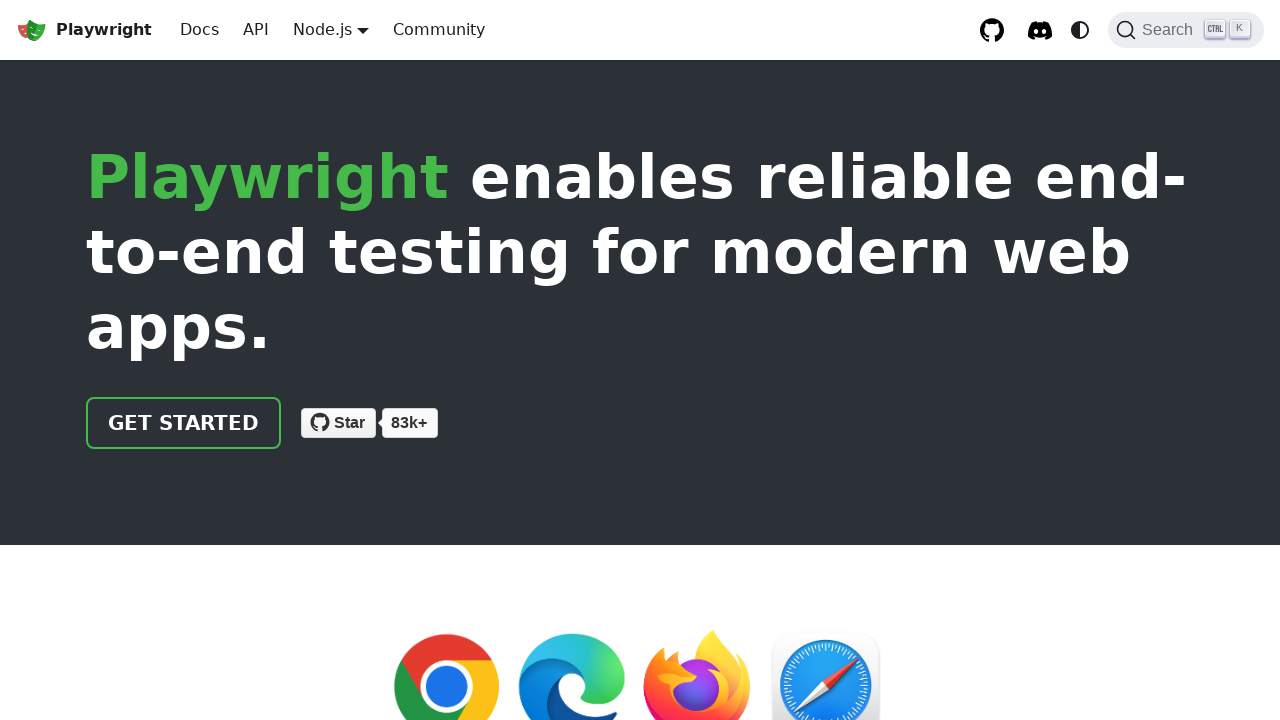

Located 'Get started' link element
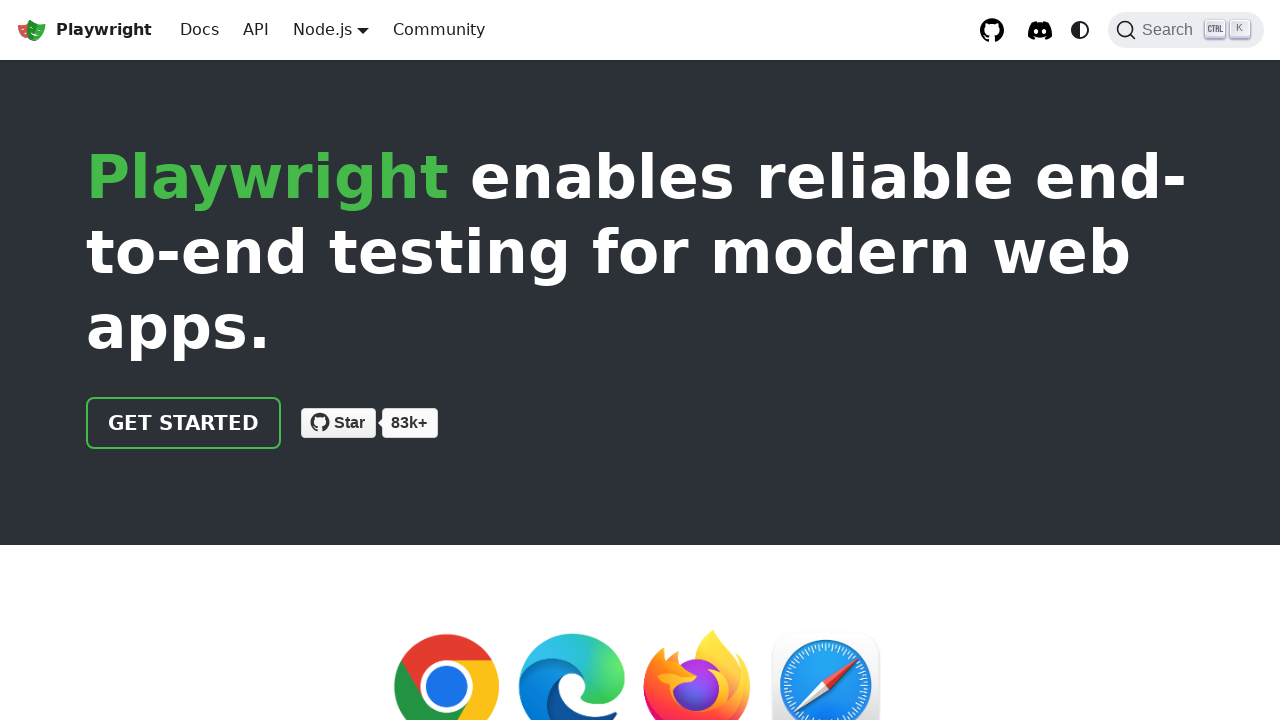

Verified 'Get started' link has href attribute '/docs/intro'
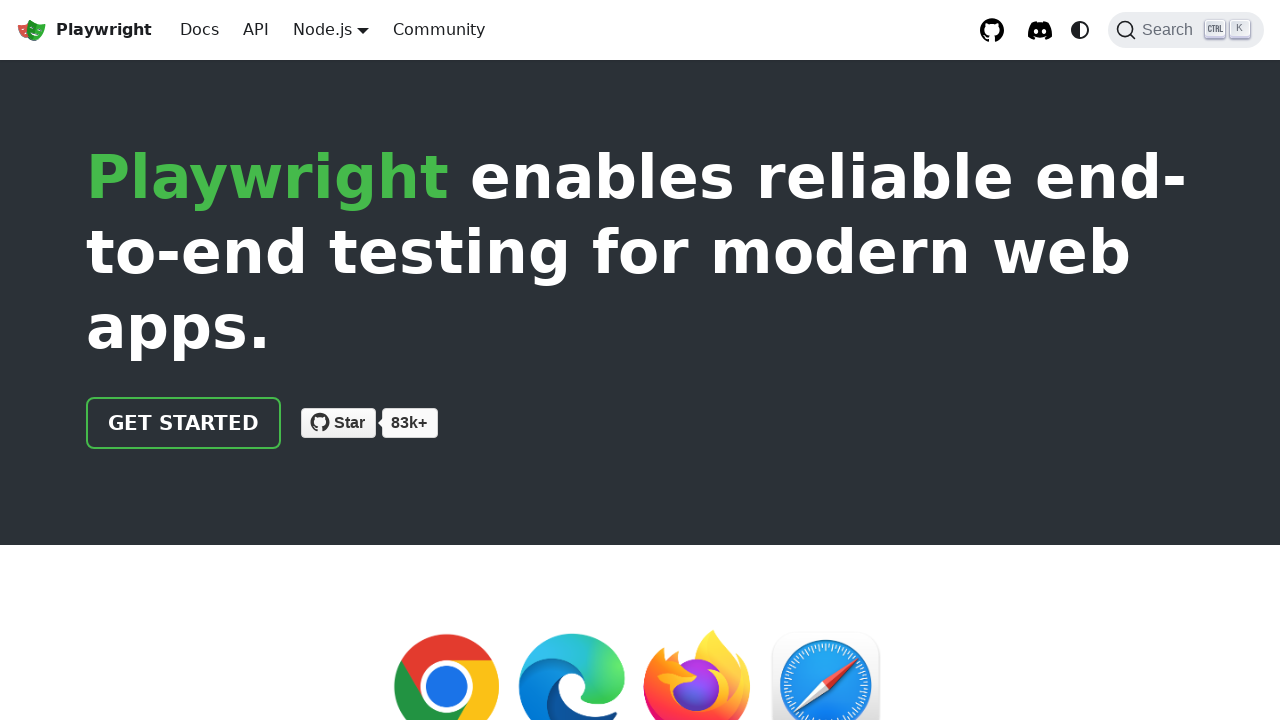

Clicked 'Get started' link at (184, 423) on internal:role=link[name="Get started"i]
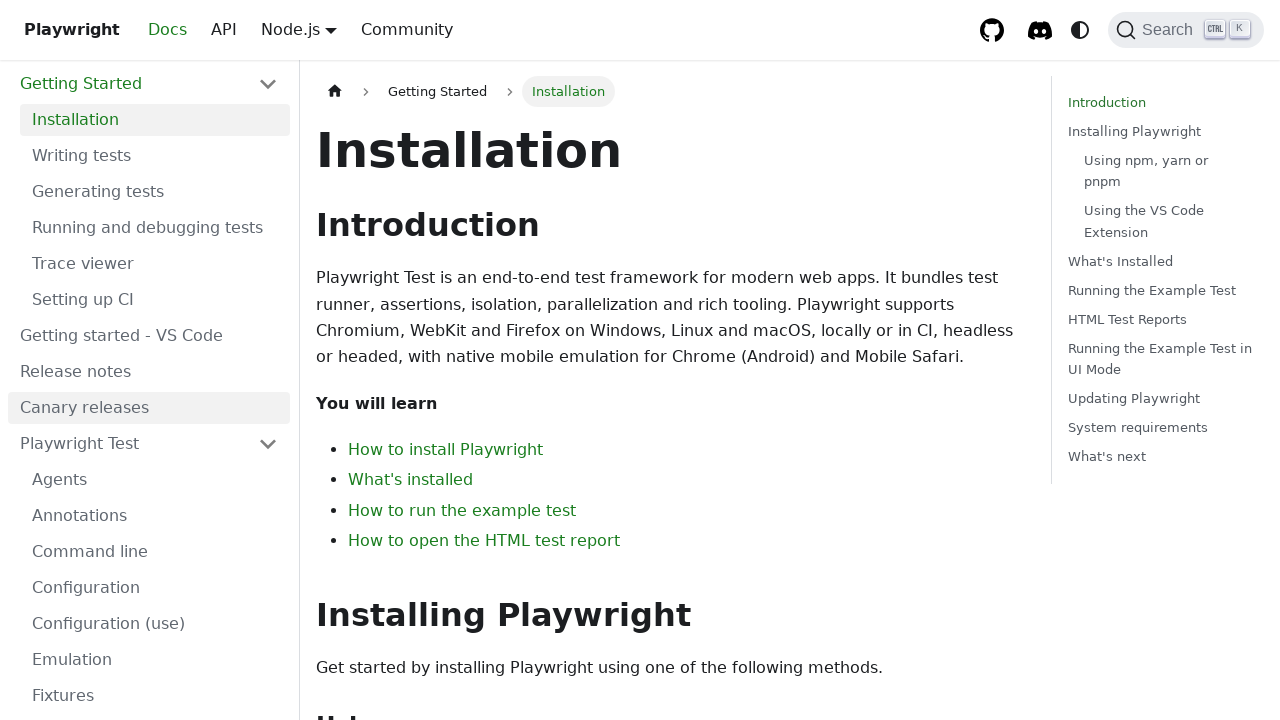

Verified navigation to intro page (URL contains 'intro')
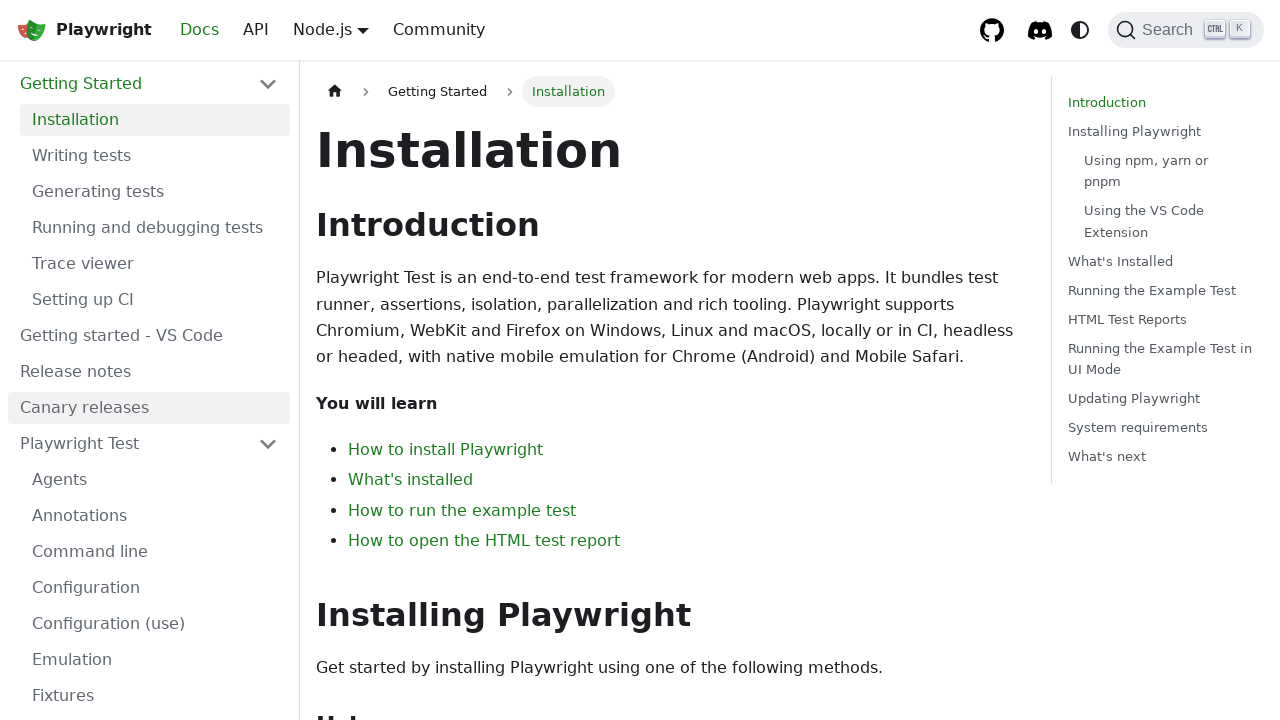

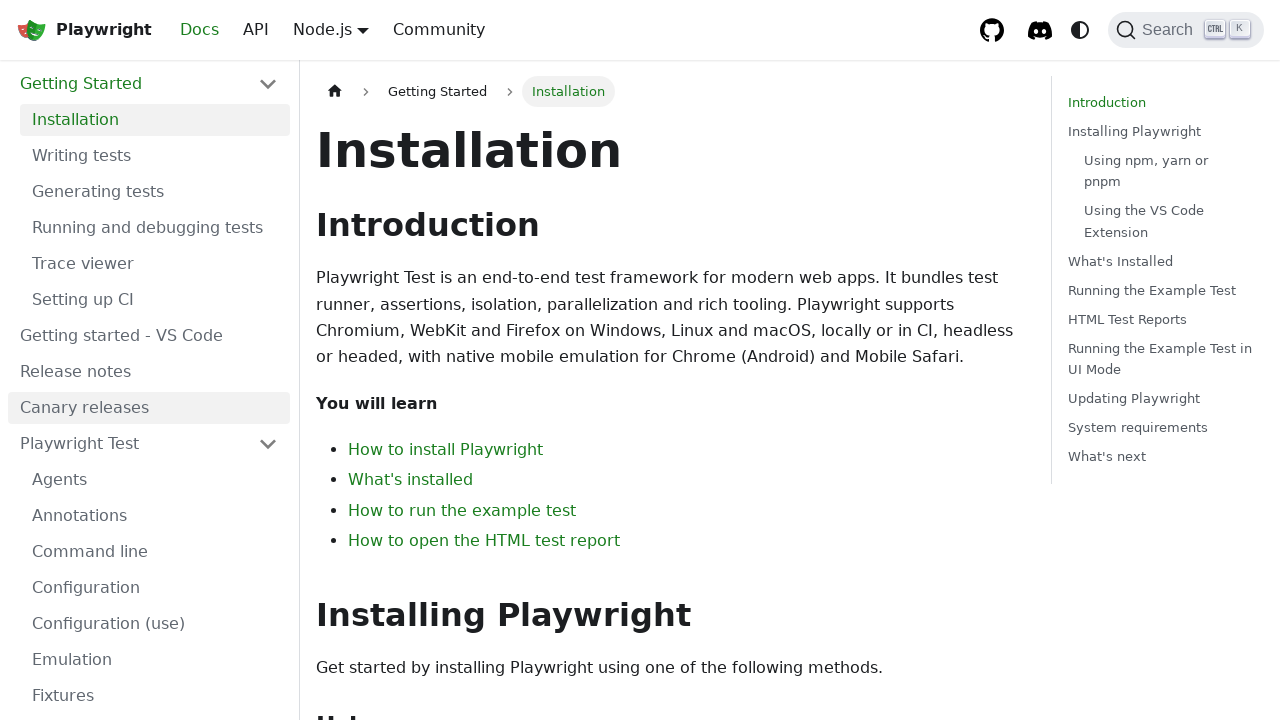